Tests the automation practice form by filling out all fields including personal information, selecting radio buttons, uploading a file, and submitting the form to verify the success message appears.

Starting URL: https://demoqa.com/automation-practice-form

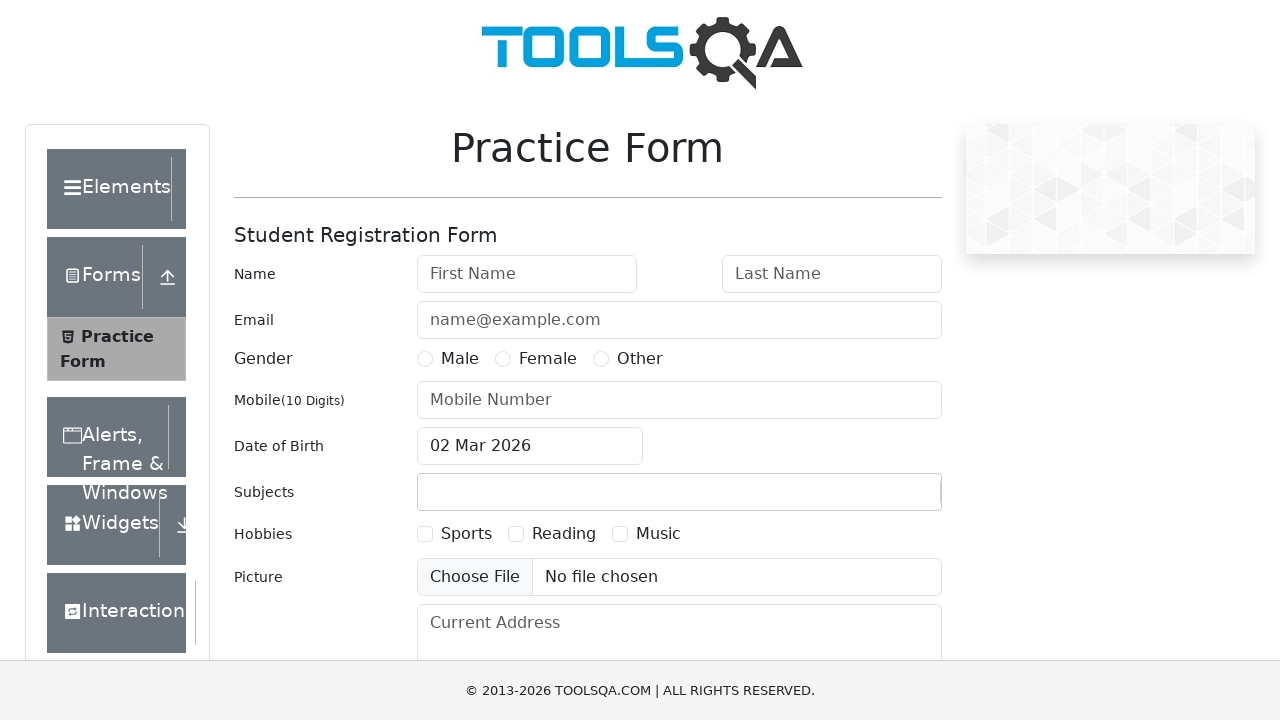

Filled first name field with 'Cali' on #firstName
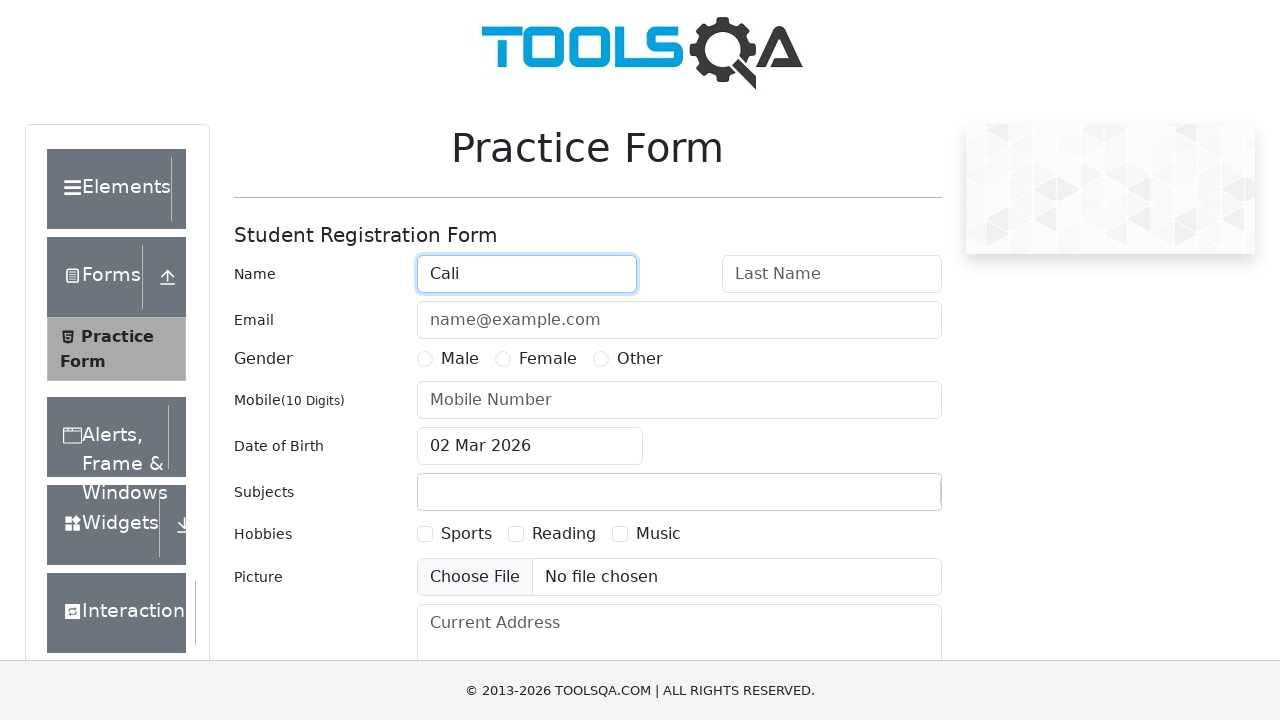

Filled last name field with 'Test' on #lastName
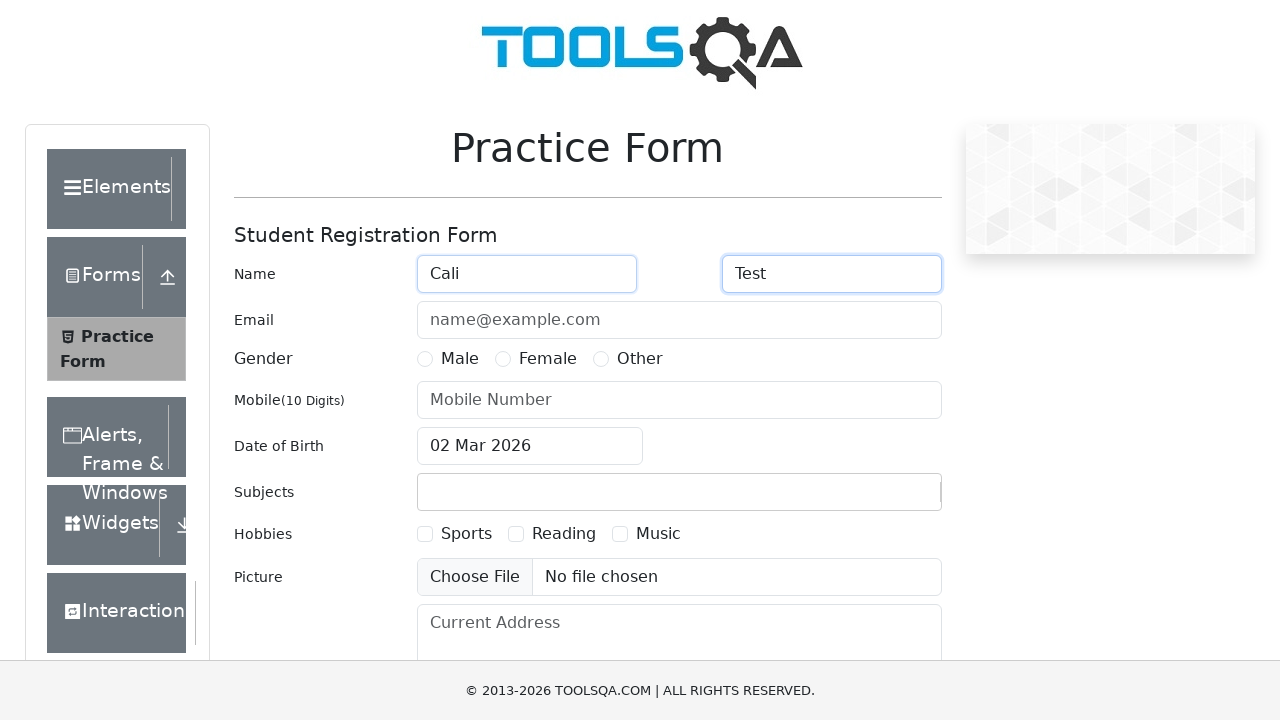

Filled email field with 'testuser@example.com' on #userEmail
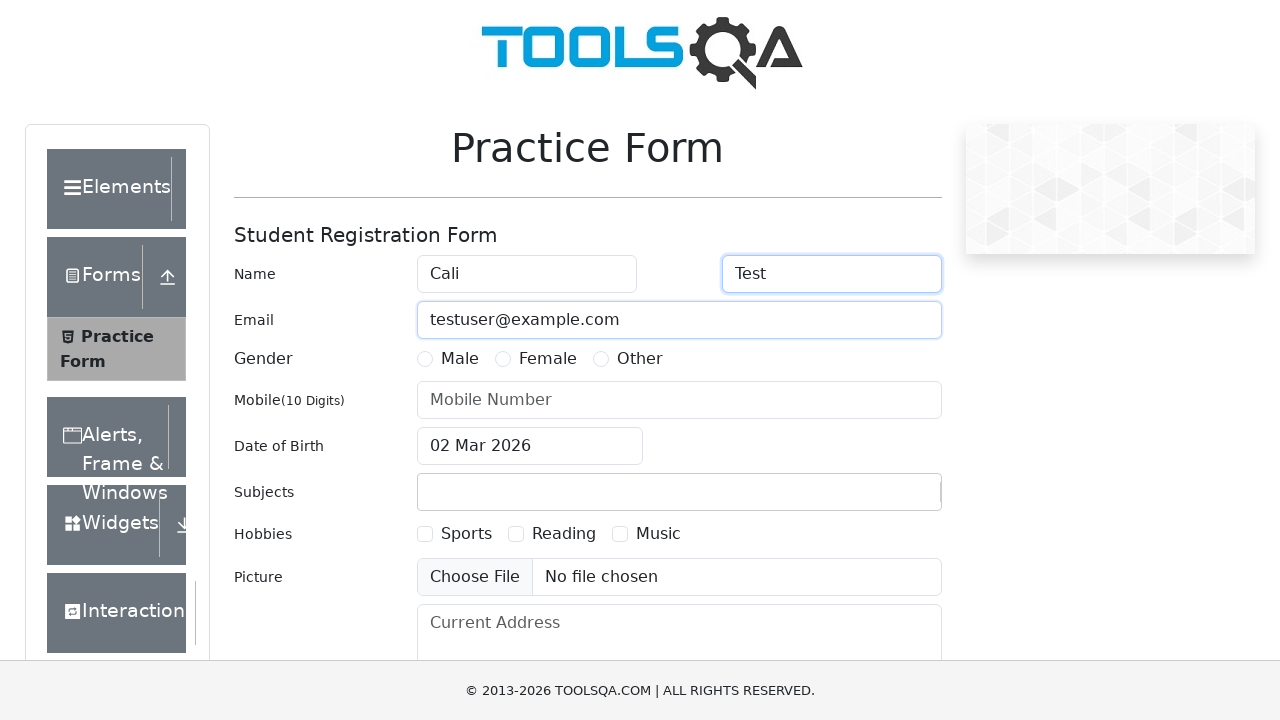

Selected gender radio button at (460, 359) on label[for="gender-radio-1"]
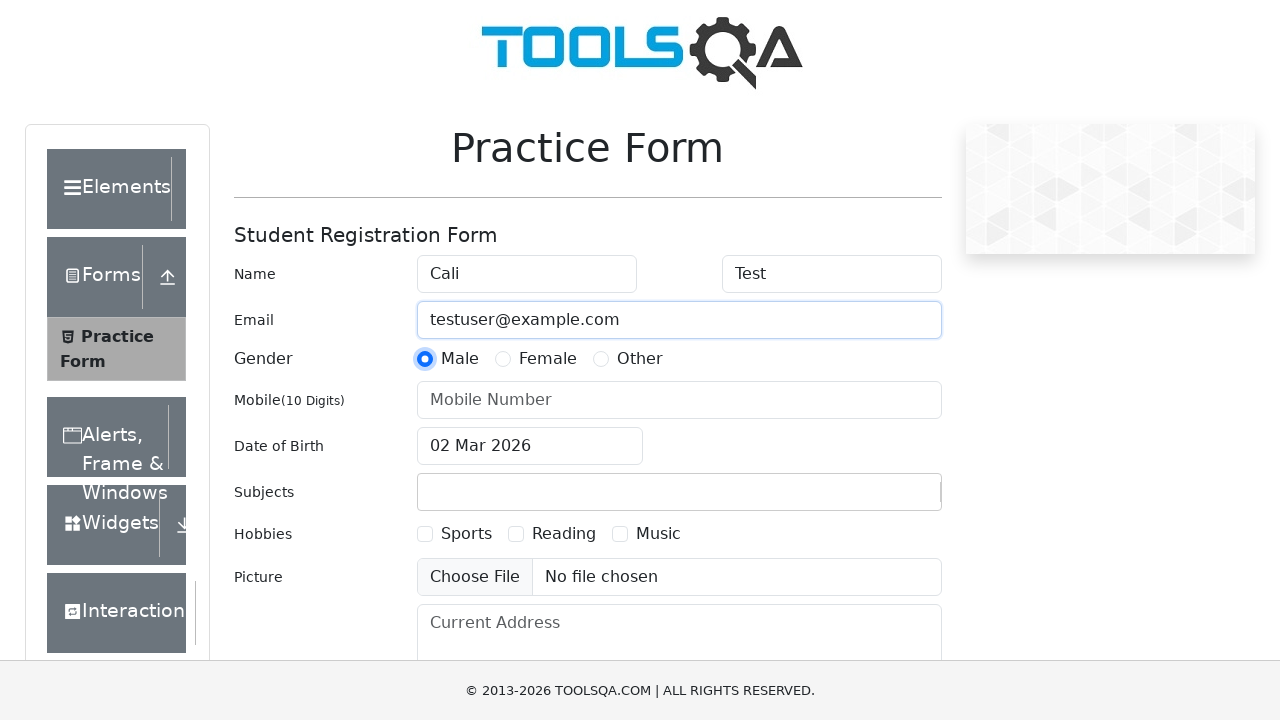

Filled phone number field with '0210870472' on #userNumber
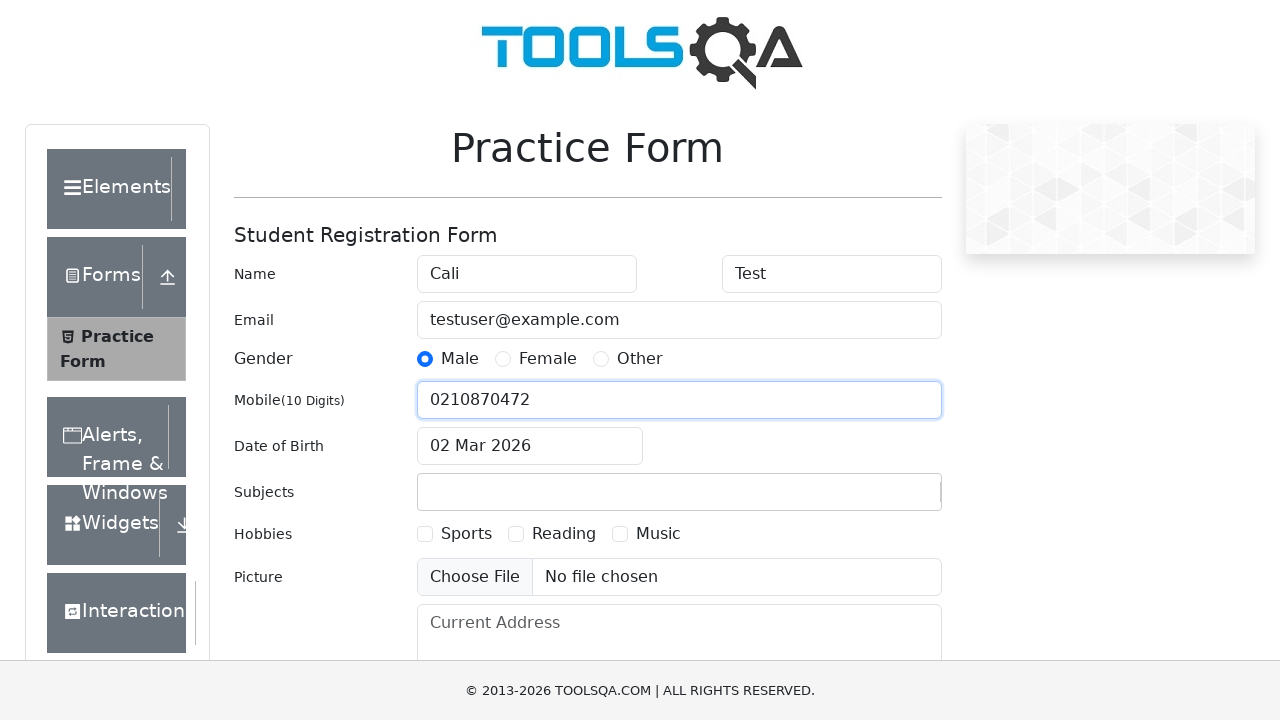

Filled date of birth with '21 Apr 2025' on #dateOfBirthInput
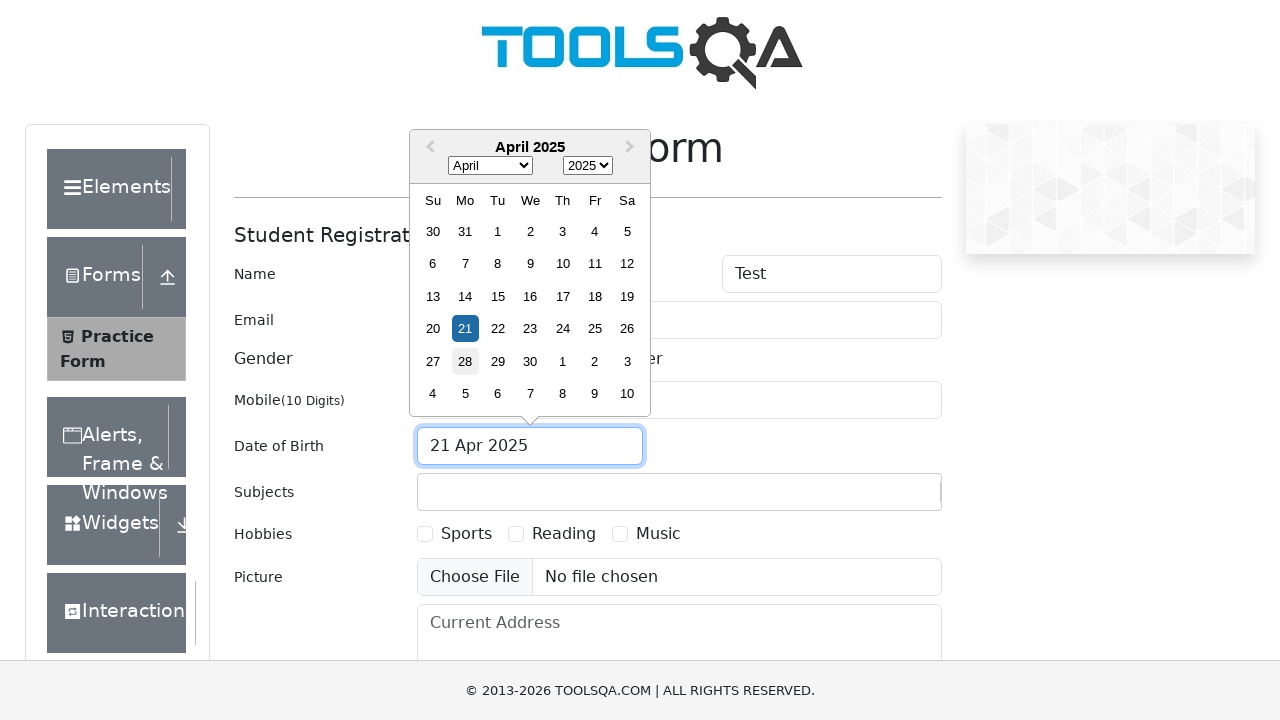

Filled subject field with 'English' on #subjectsInput
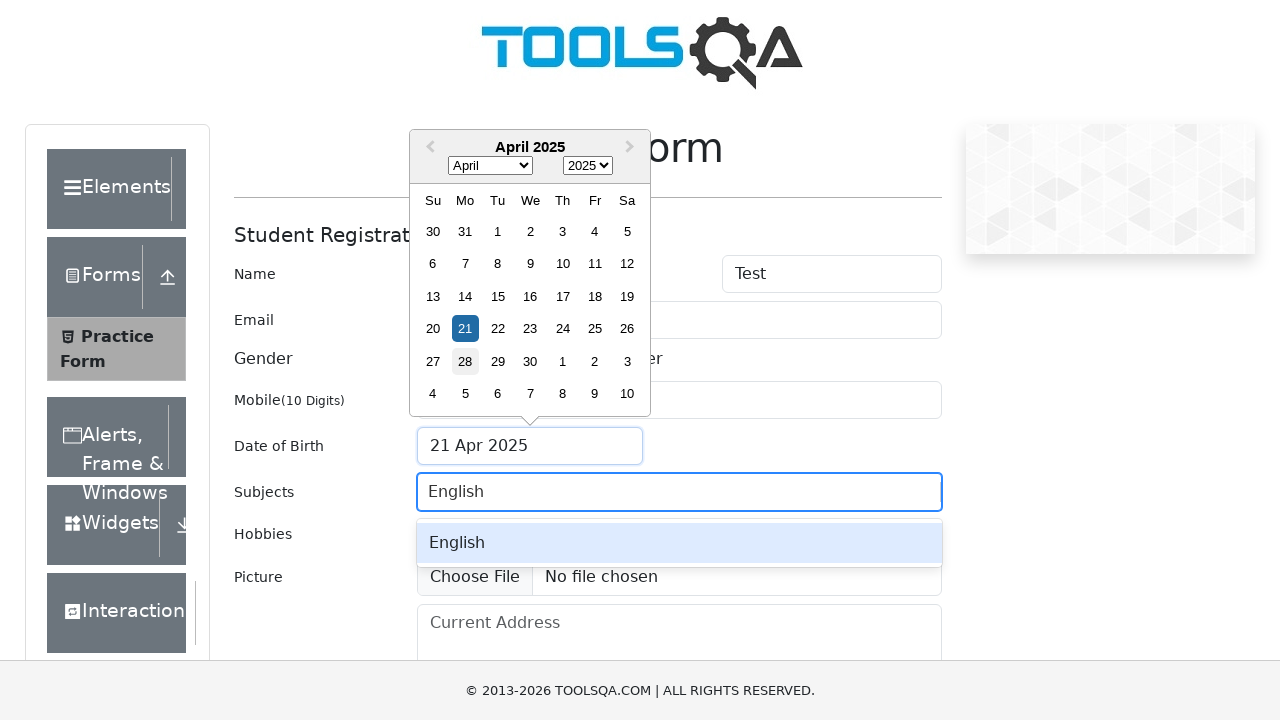

Pressed Enter to confirm subject selection
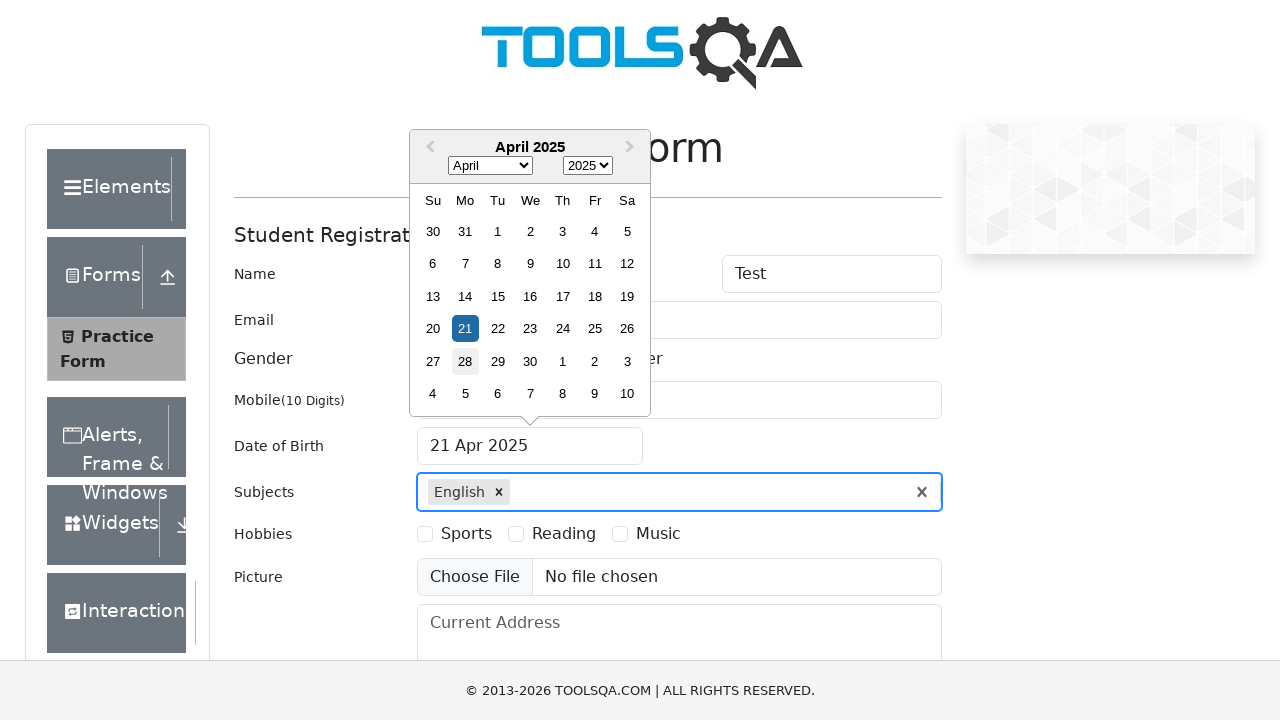

Selected hobby checkbox at (466, 534) on label[for="hobbies-checkbox-1"]
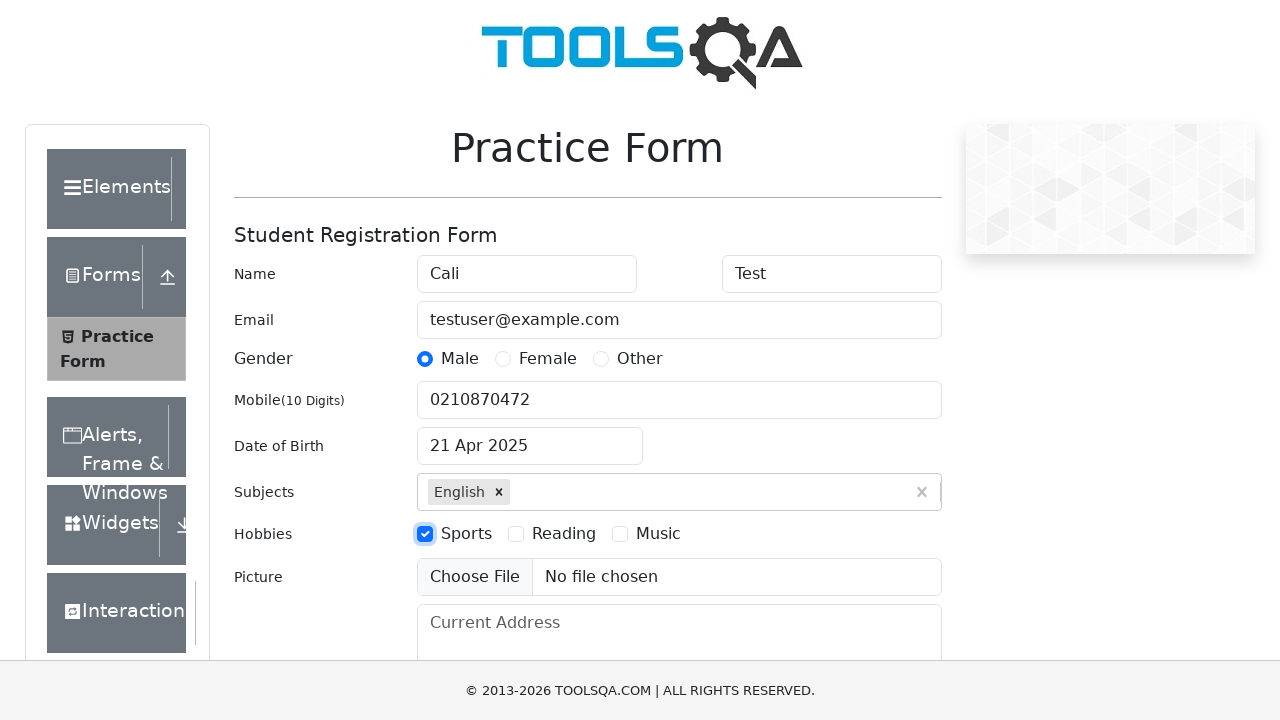

Filled current address field with '123 Test Street, Sample City' on #currentAddress
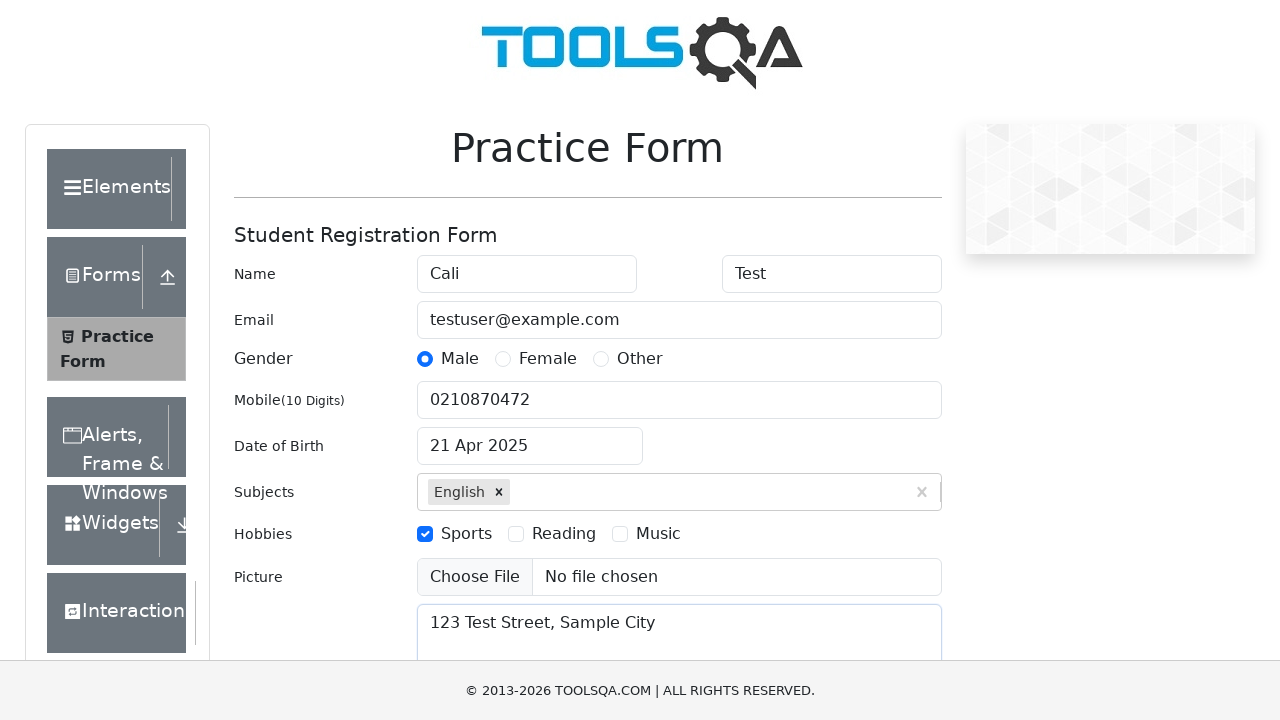

Filled state dropdown with 'NCR' on #react-select-3-input
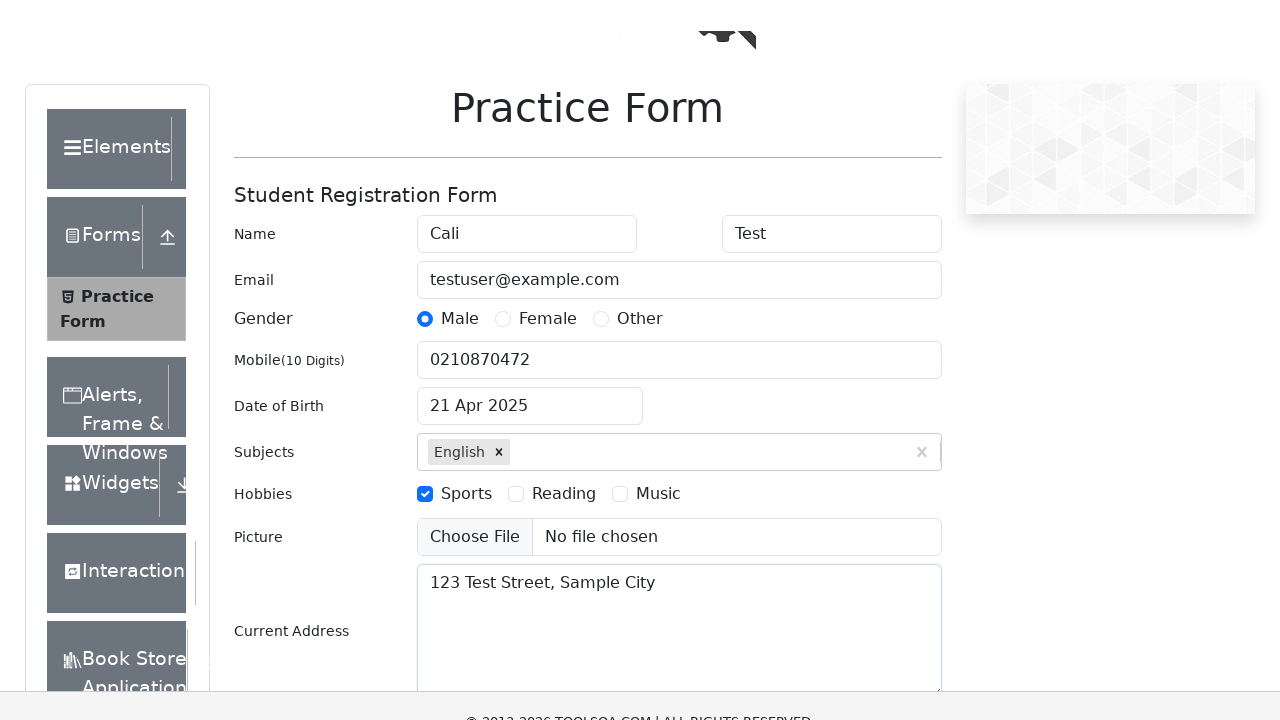

Pressed Enter to confirm state selection
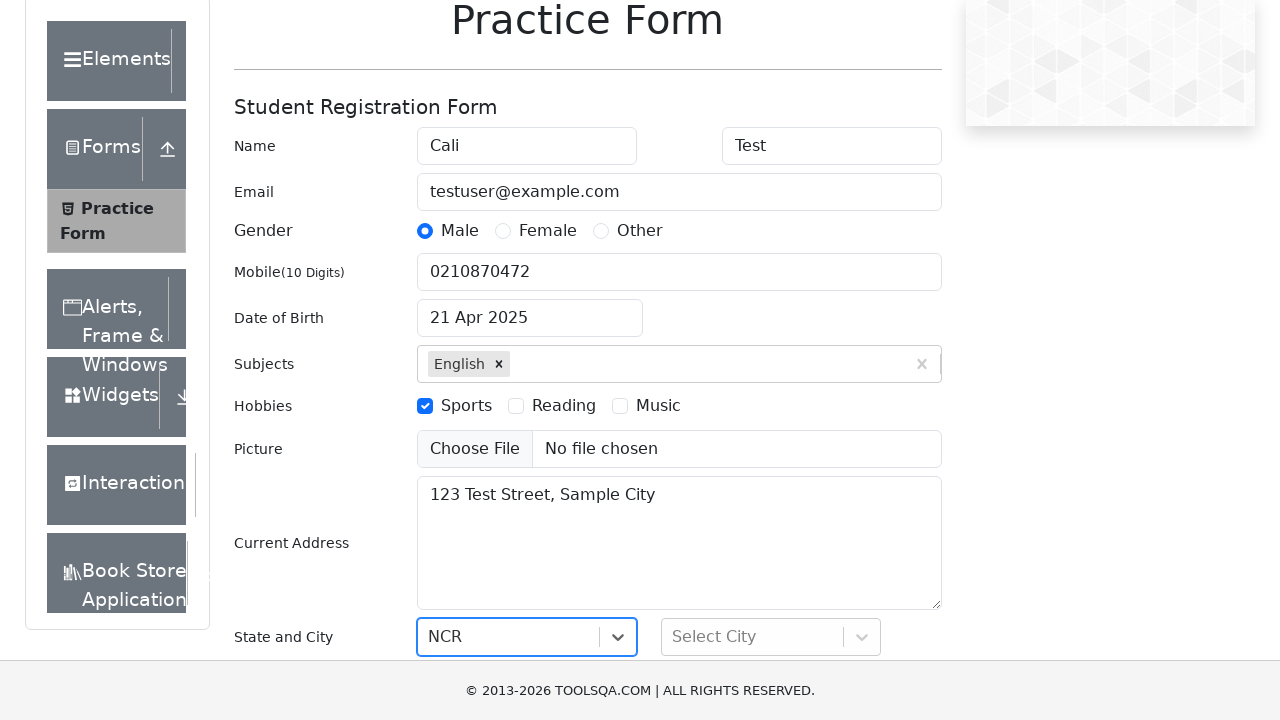

Clicked submit button to submit the form at (885, 499) on #submit
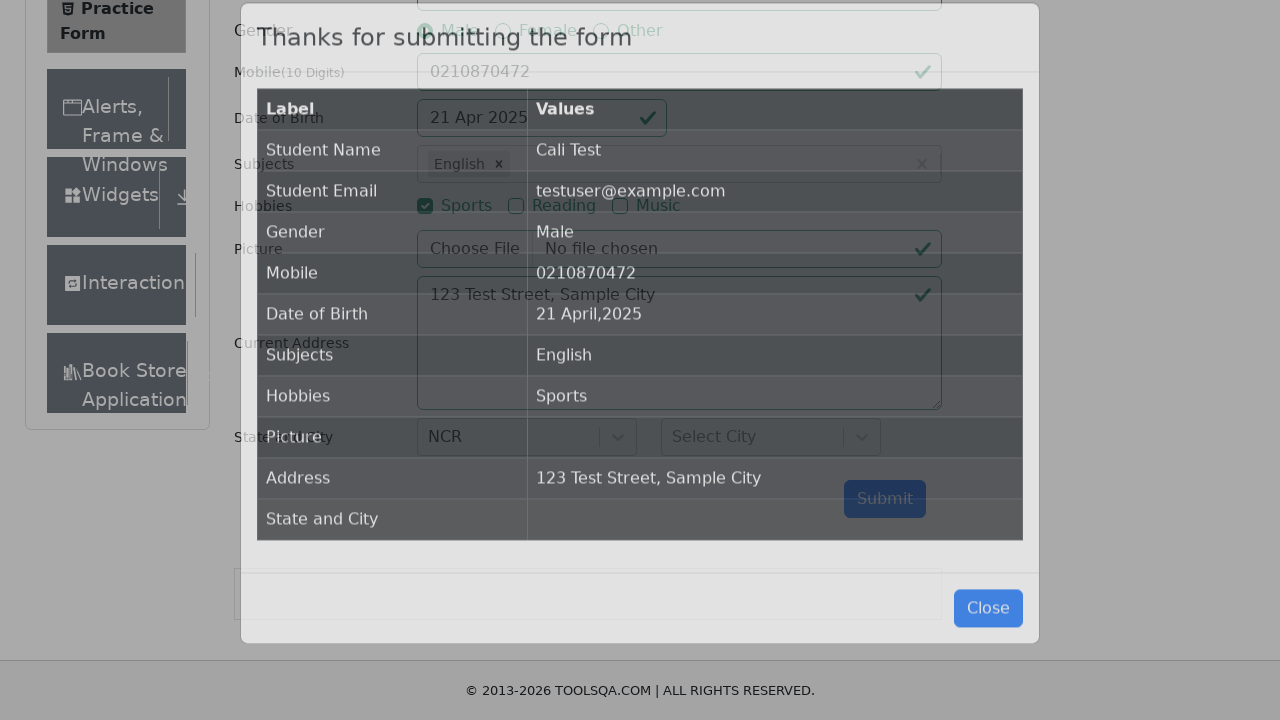

Success modal appeared, verifying form submission was successful
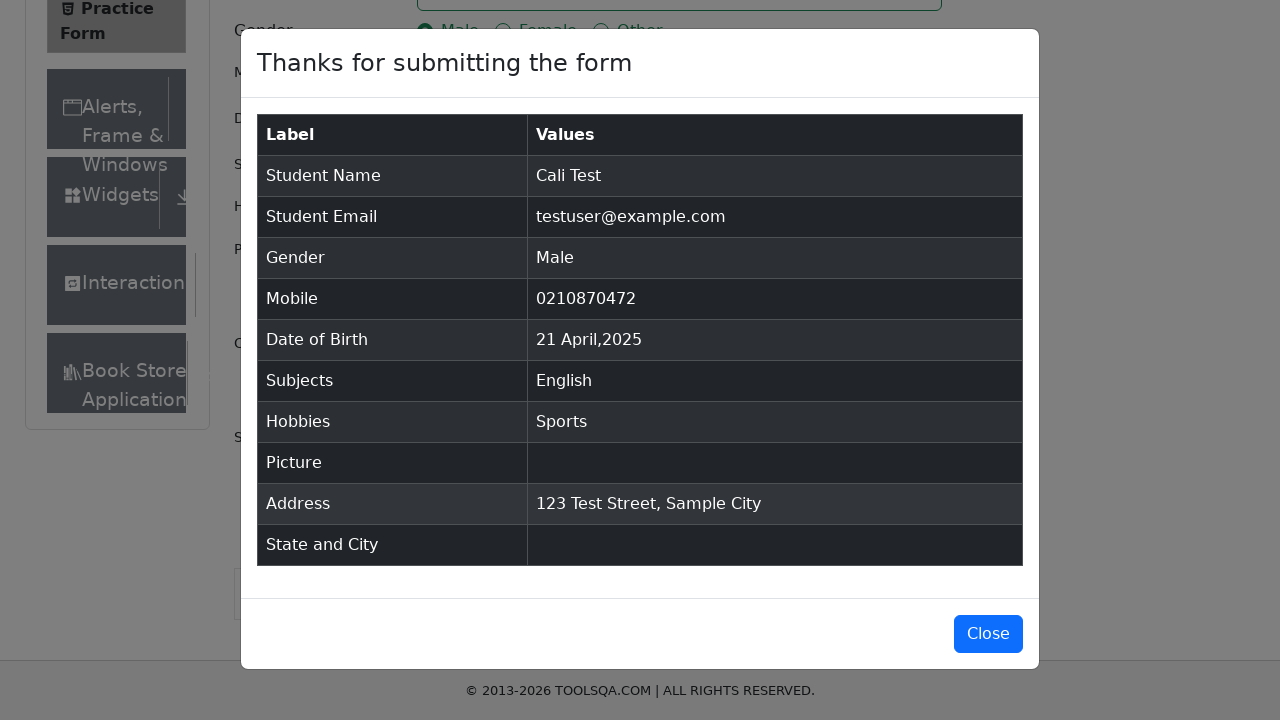

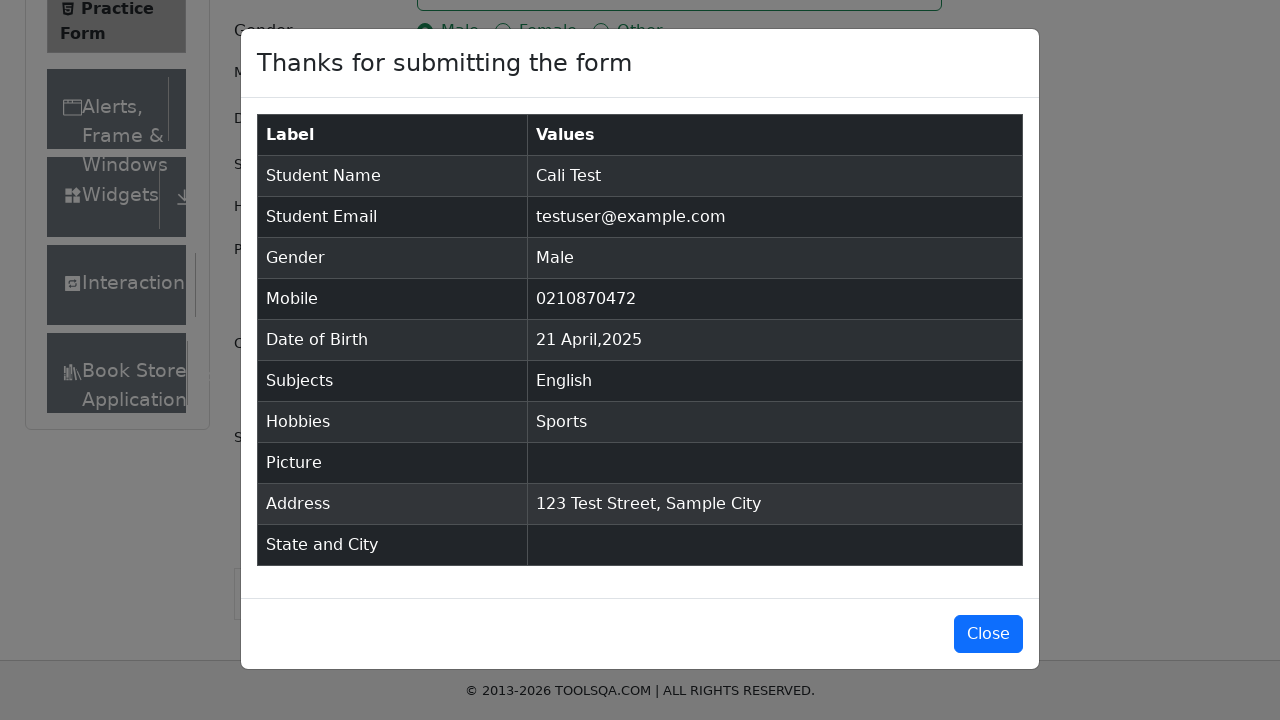